Tests explicit wait functionality by clicking a button that starts a timer and waiting for a text element to appear

Starting URL: http://seleniumpractise.blogspot.com/2016/08/how-to-use-explicit-wait-in-selenium.html

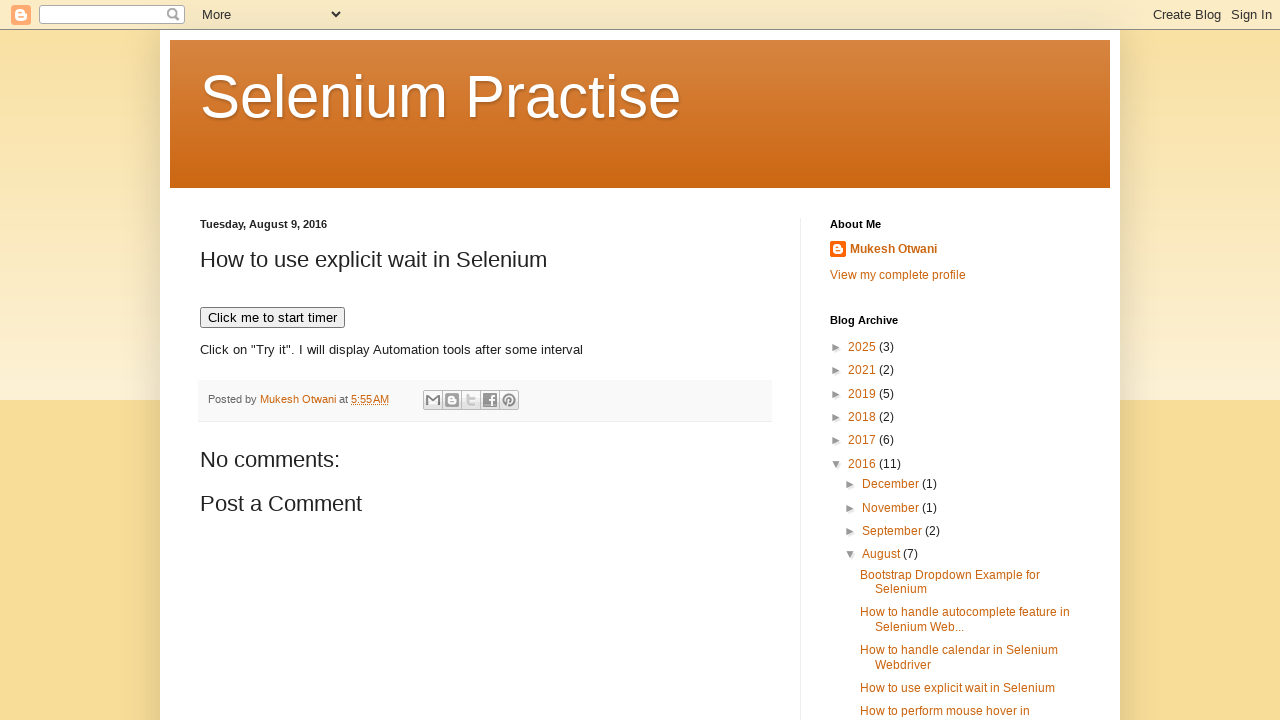

Navigated to explicit wait practice page
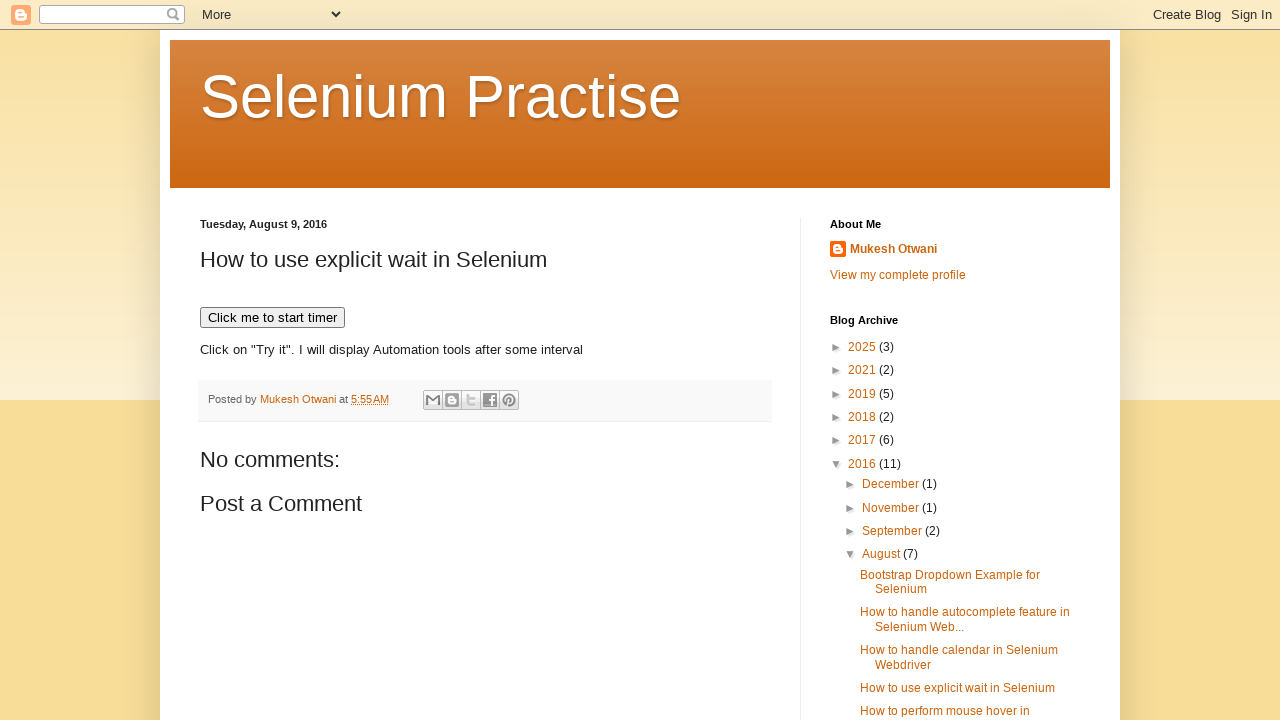

Clicked button to start timer at (272, 318) on xpath=//button[text()='Click me to start timer']
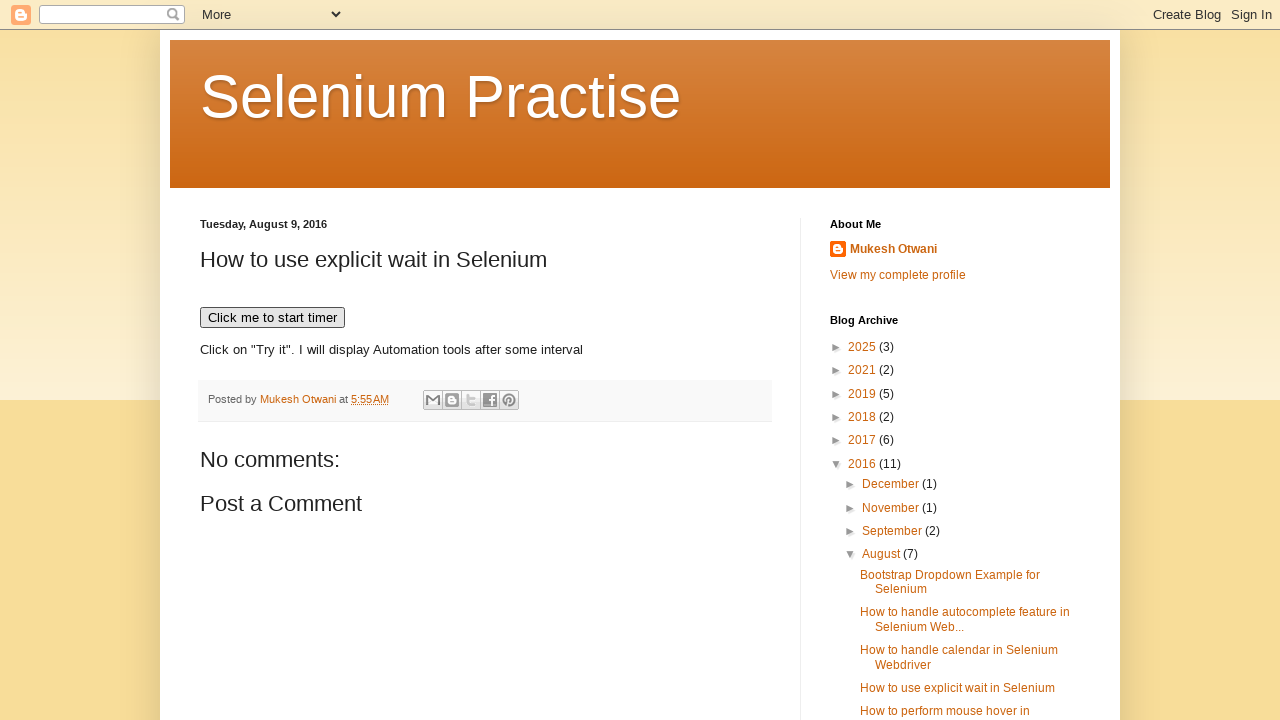

Waited for QTP text element to become visible
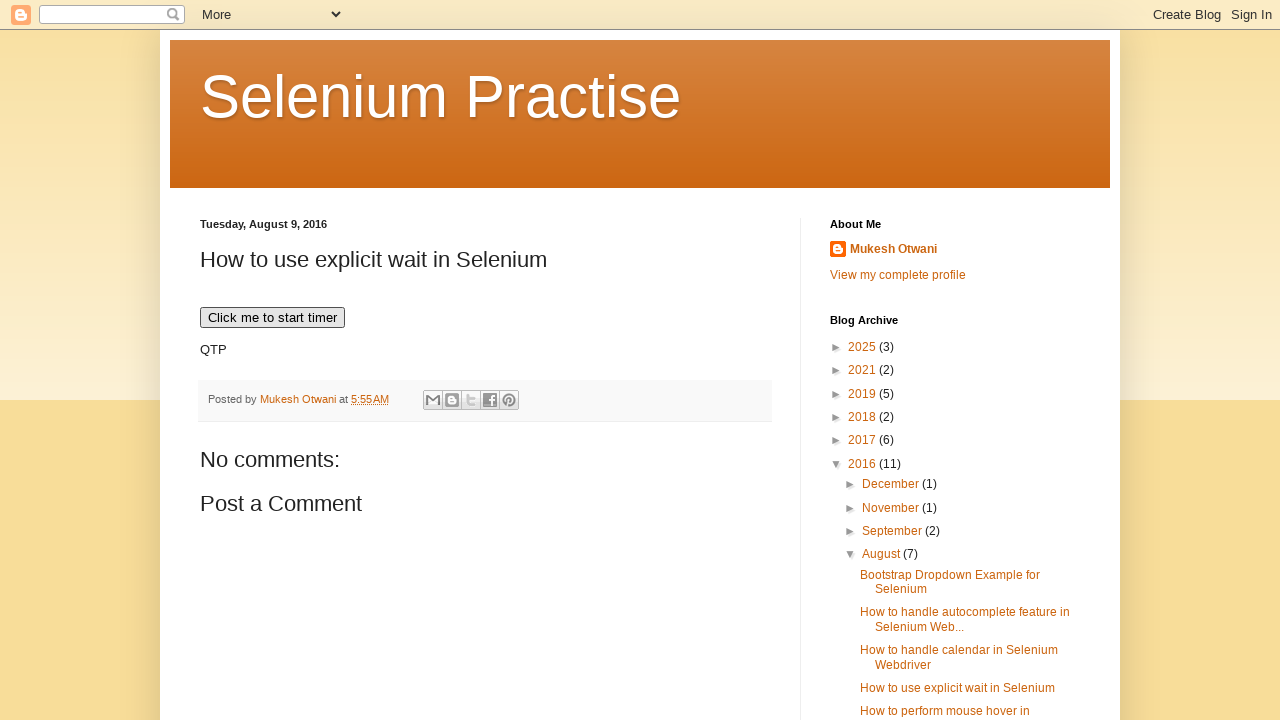

Retrieved QTP text content
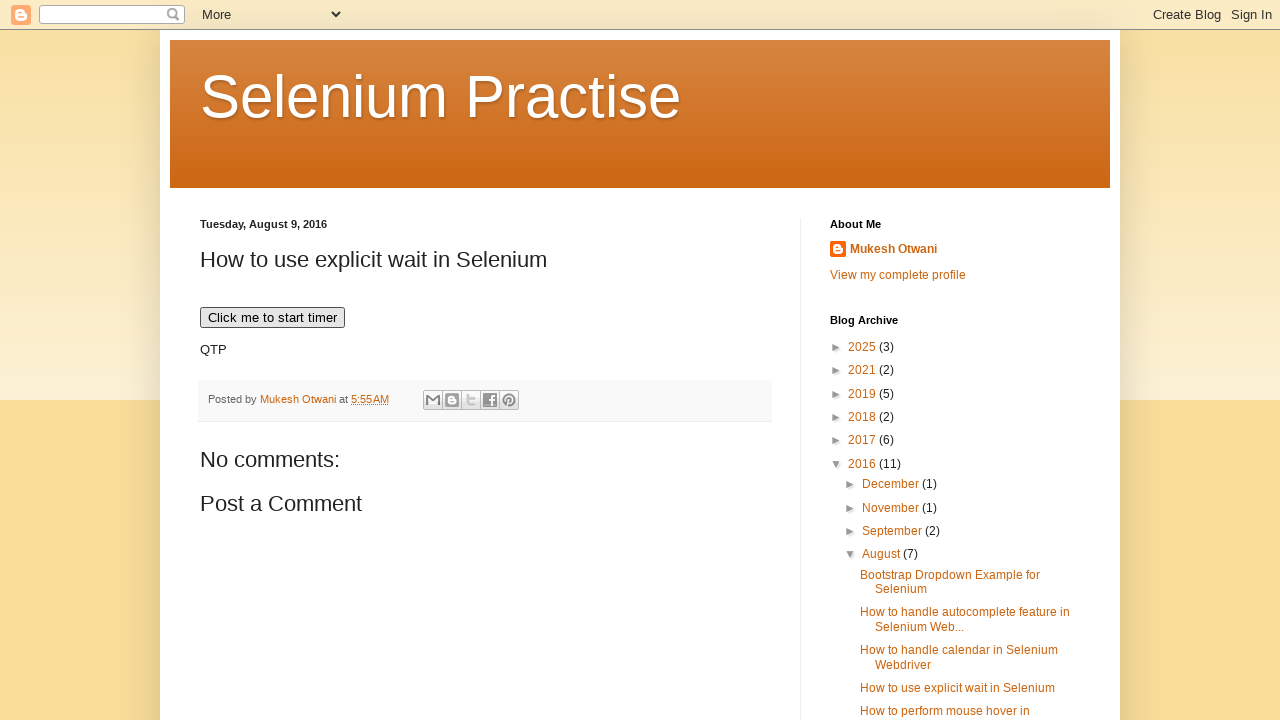

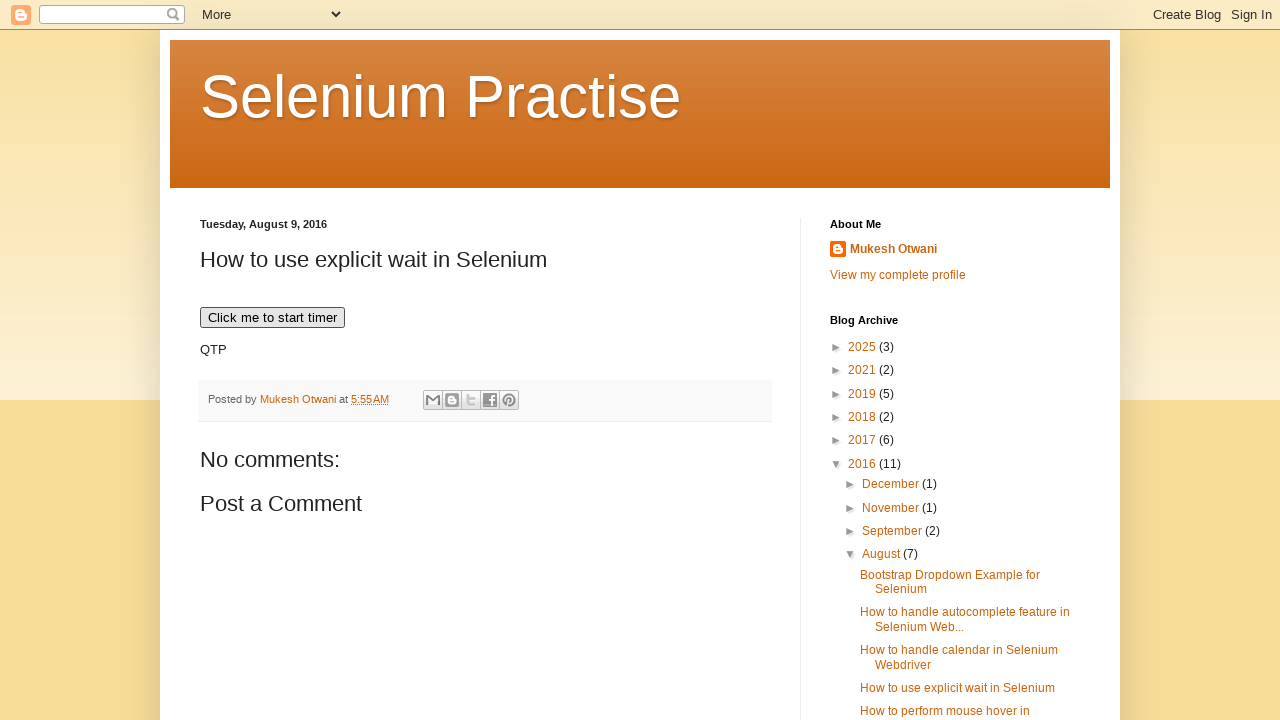